Simple browser test that navigates to Rahul Shetty Academy website, maximizes the window, and verifies the page loads by checking the title is present.

Starting URL: https://www.rahulshettyacademy.com/

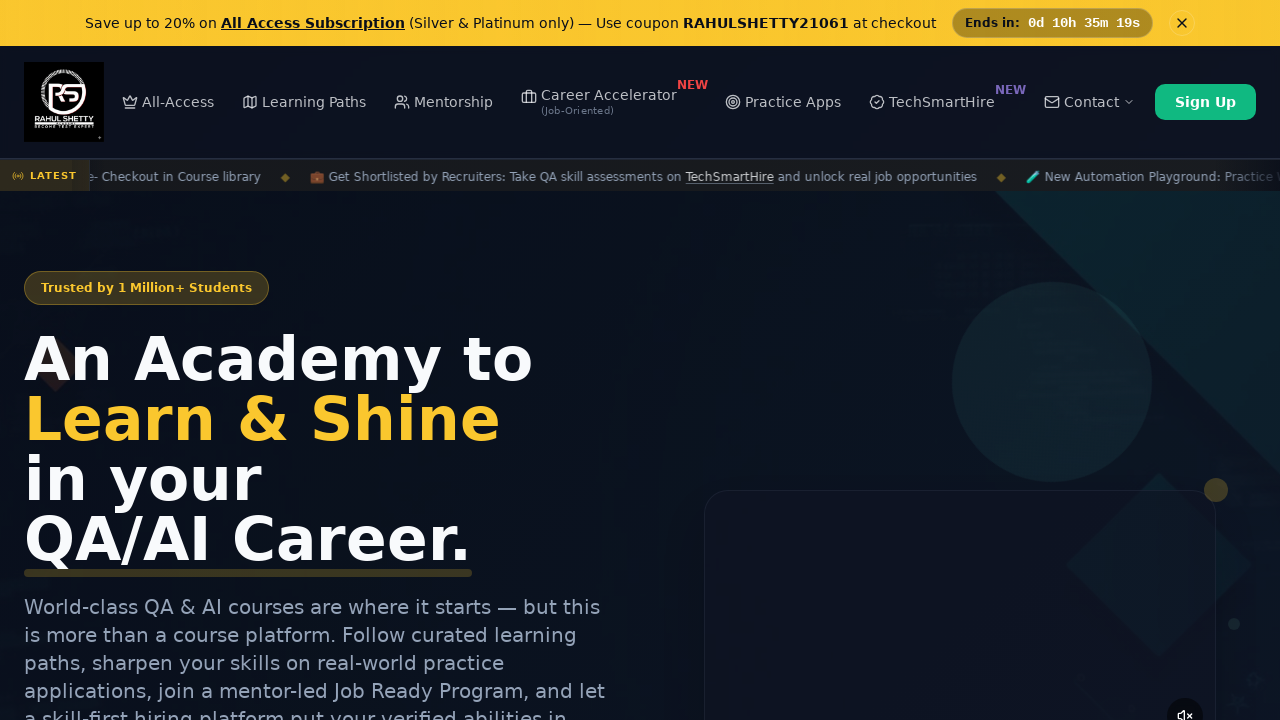

Set viewport size to 1920x1080 to maximize browser window
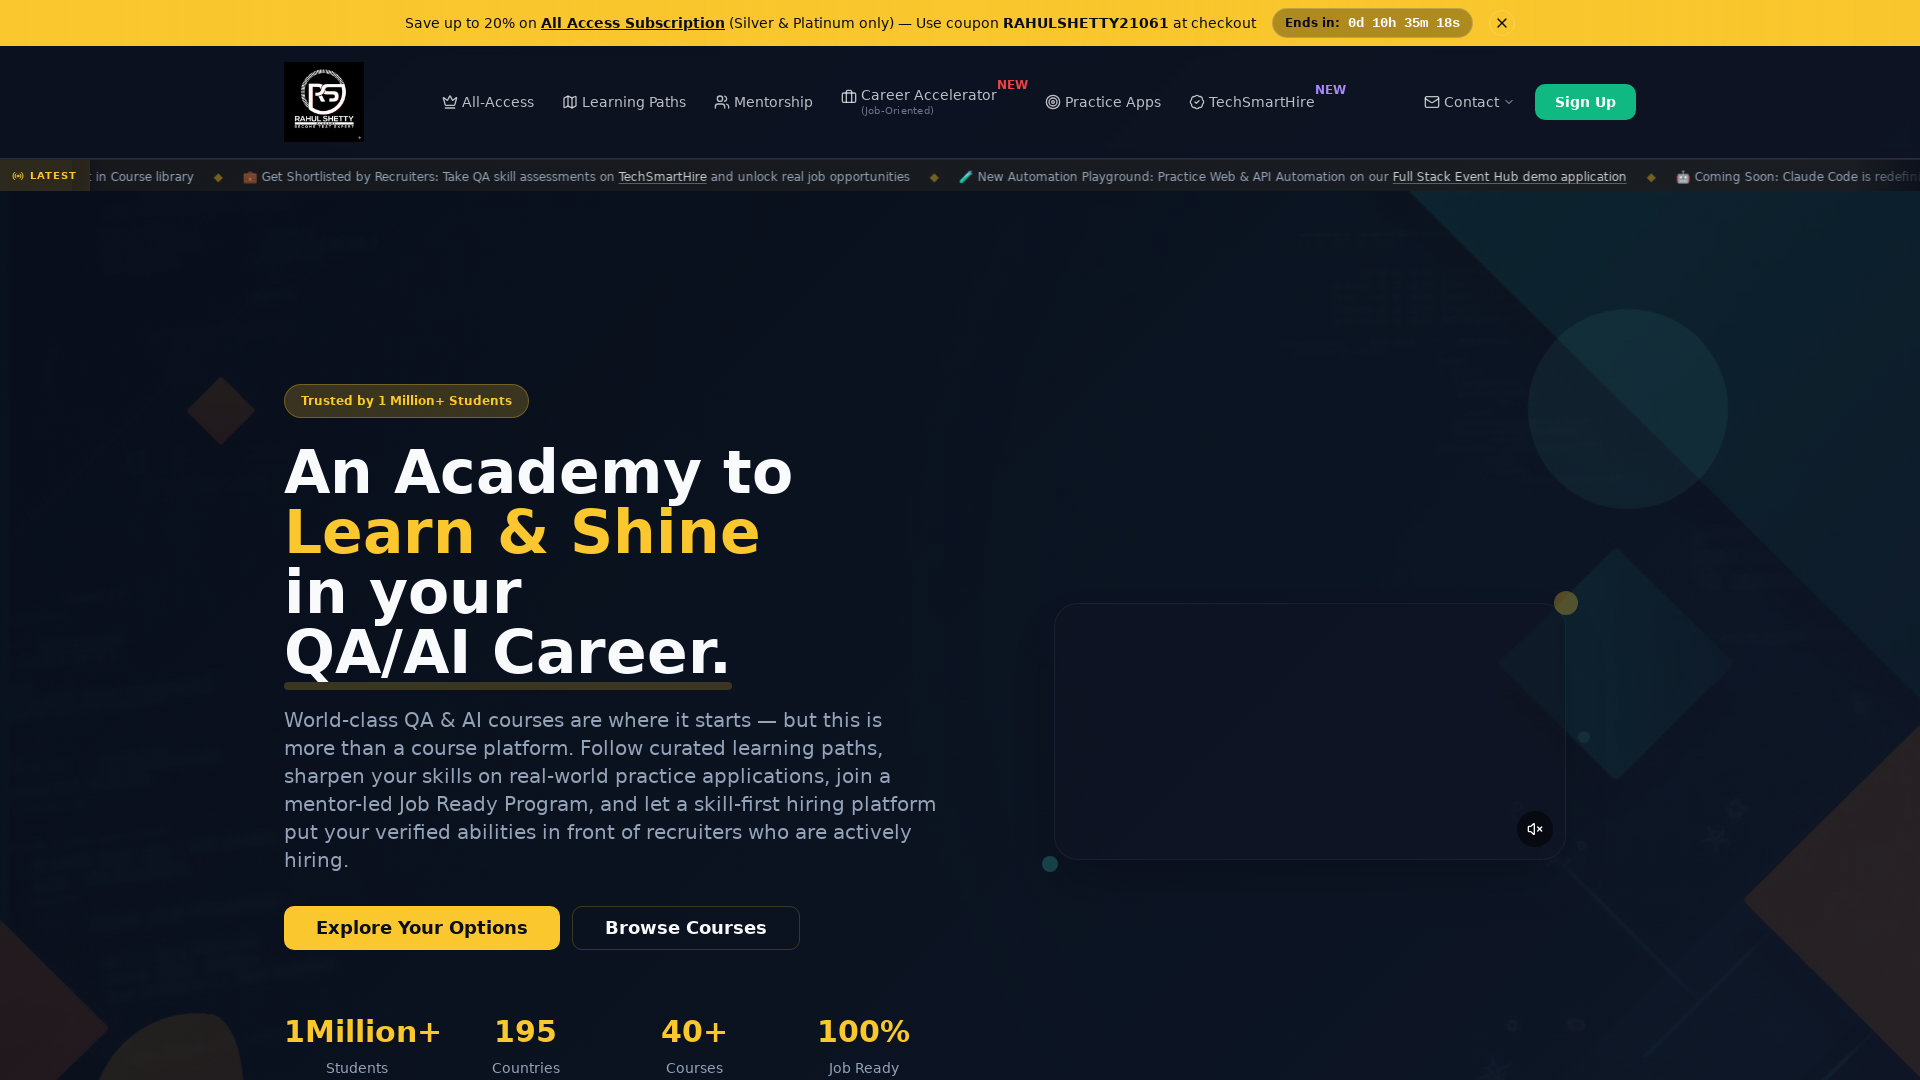

Waited for page to reach domcontentloaded state
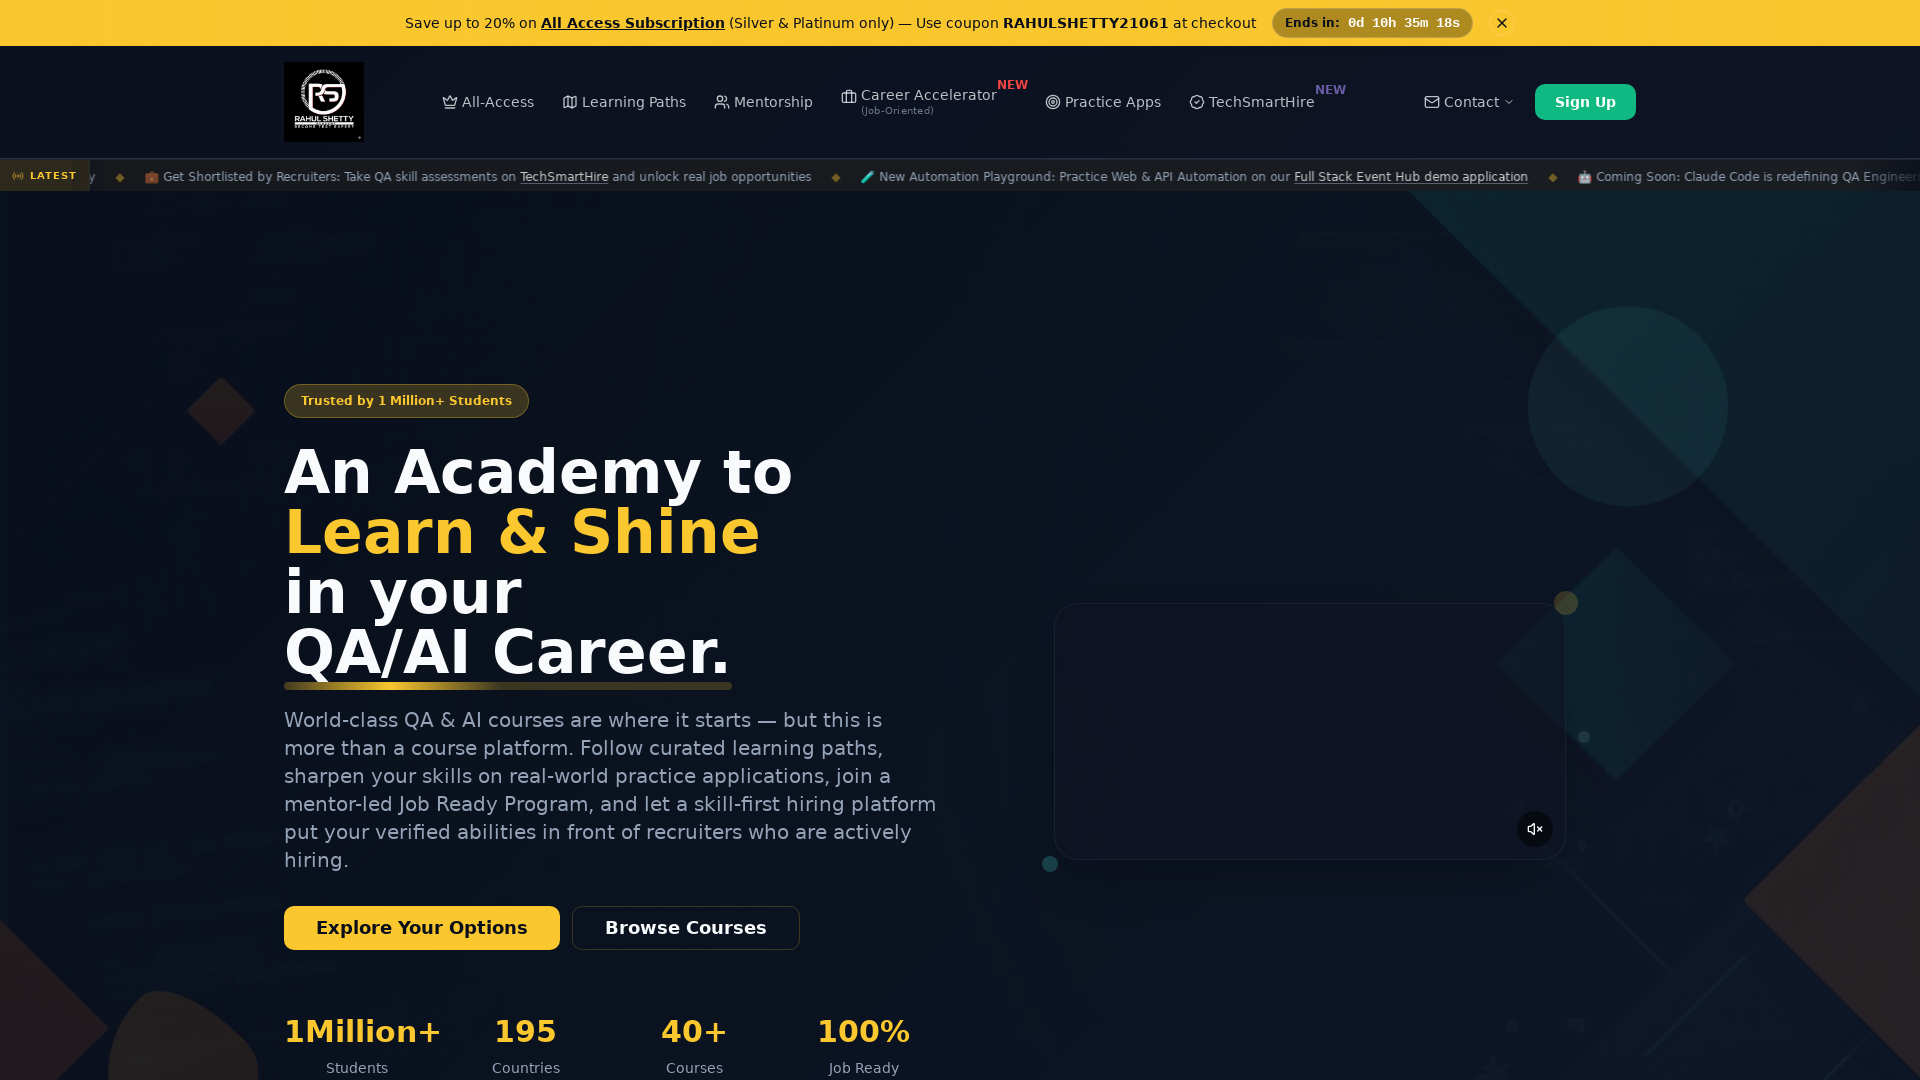

Verified page title is present and not empty
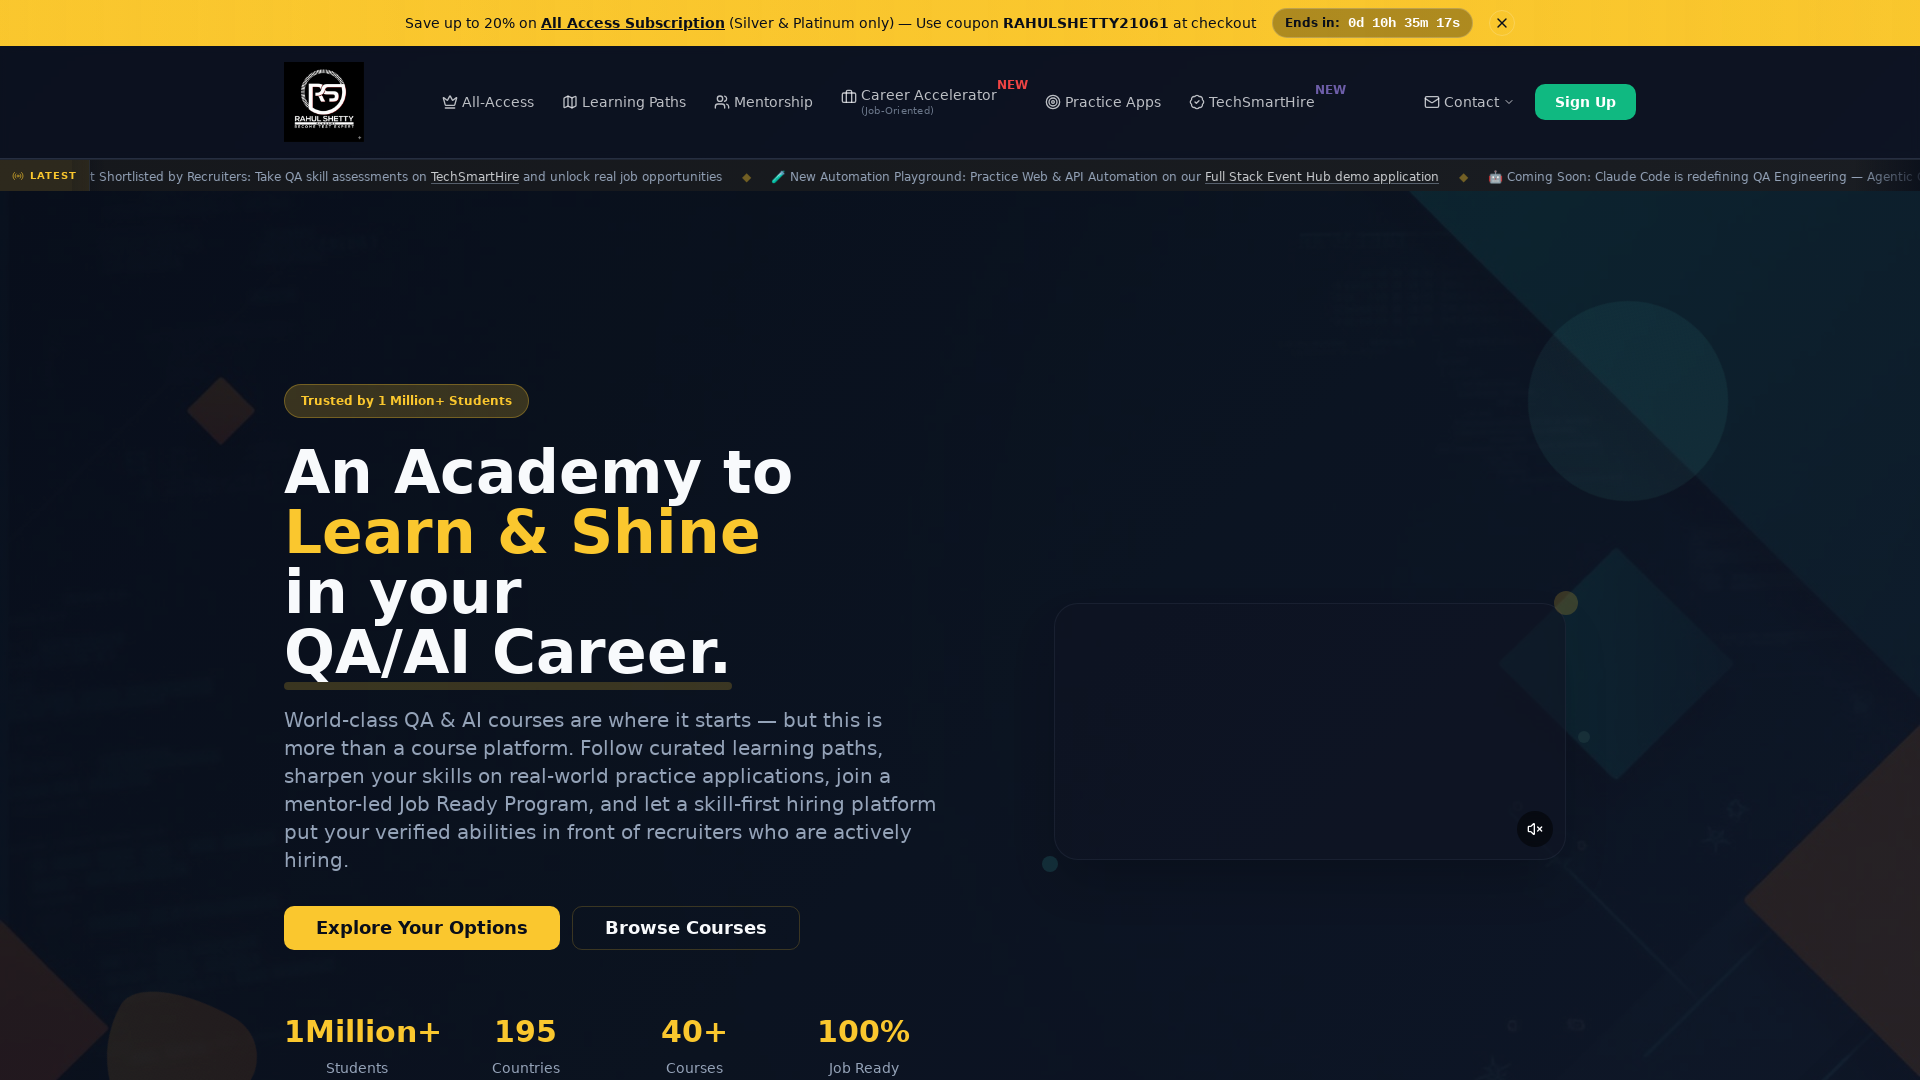

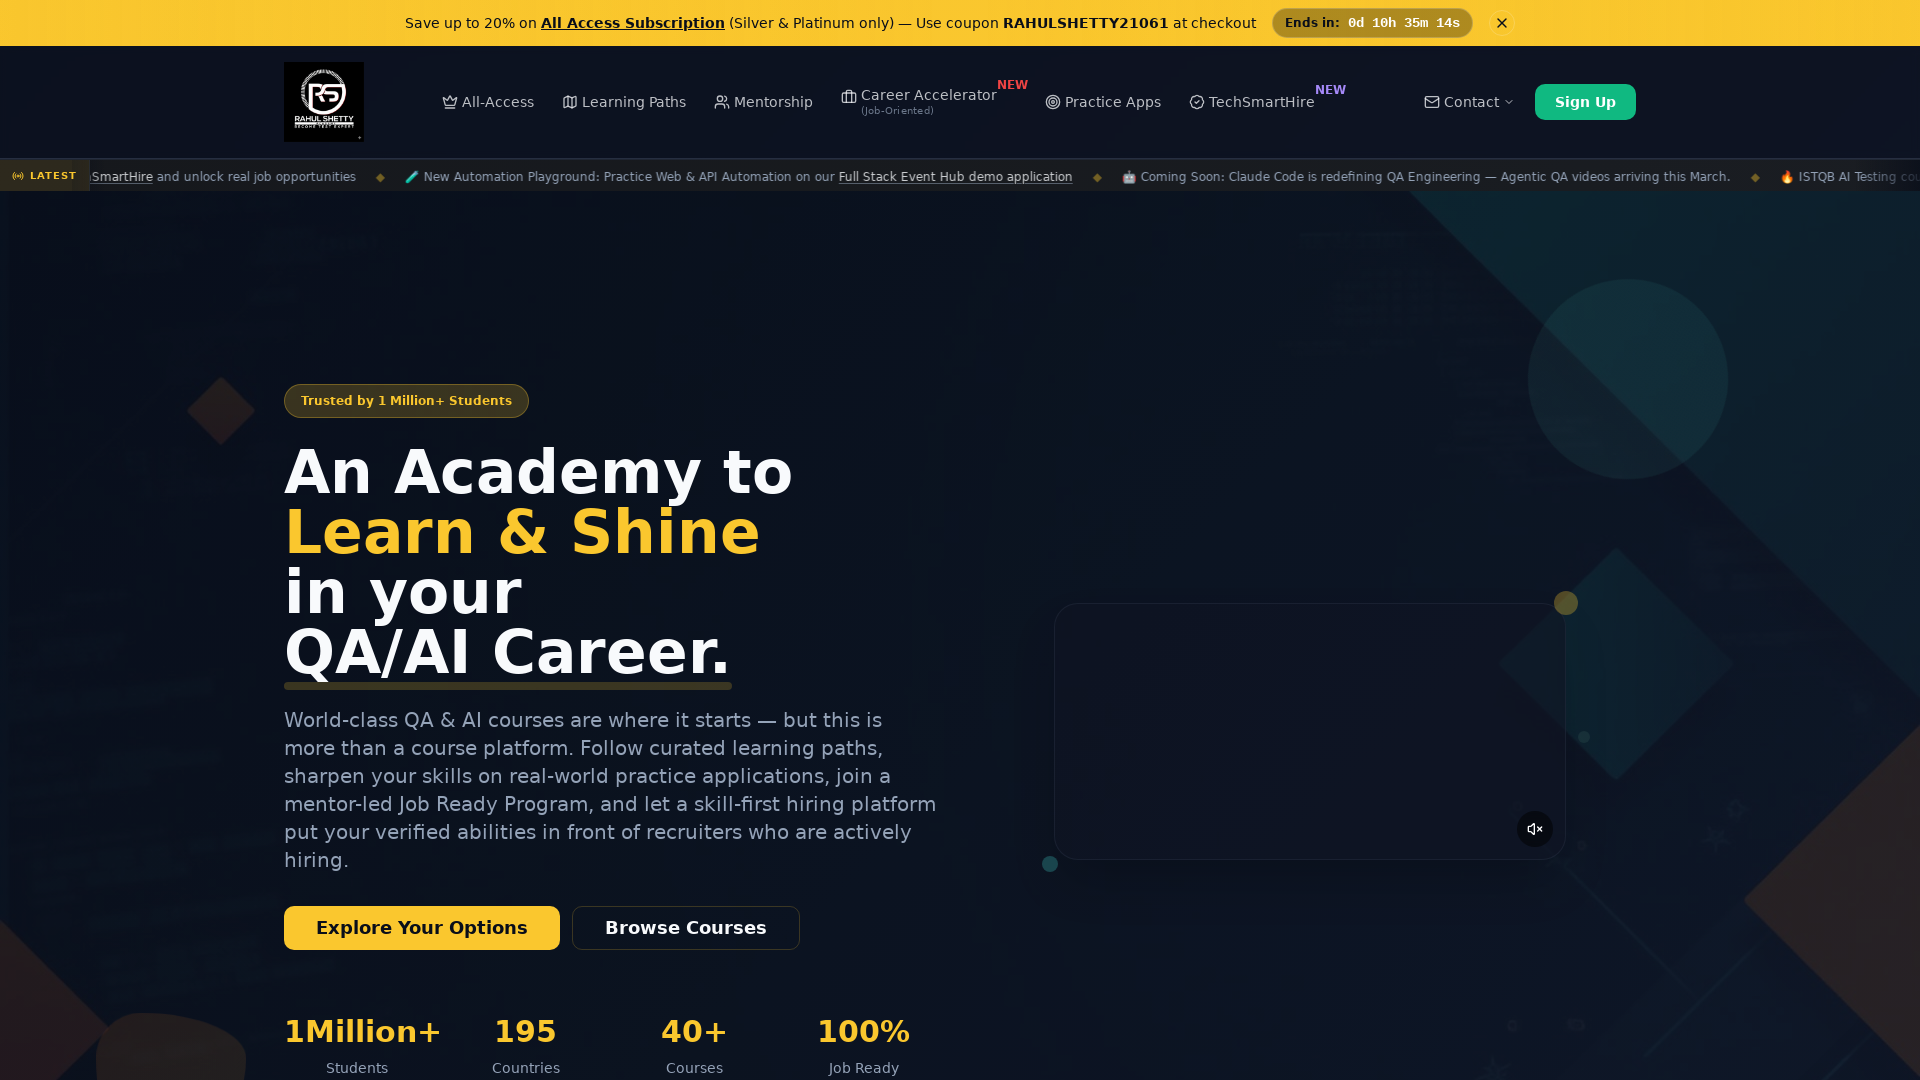